Navigates through all legal pages (privacy, terms, security, dpa, do-not-sell, cancel) to verify they load with proper structure including h1 and footer.

Starting URL: https://sunspire-web-app.vercel.app/privacy

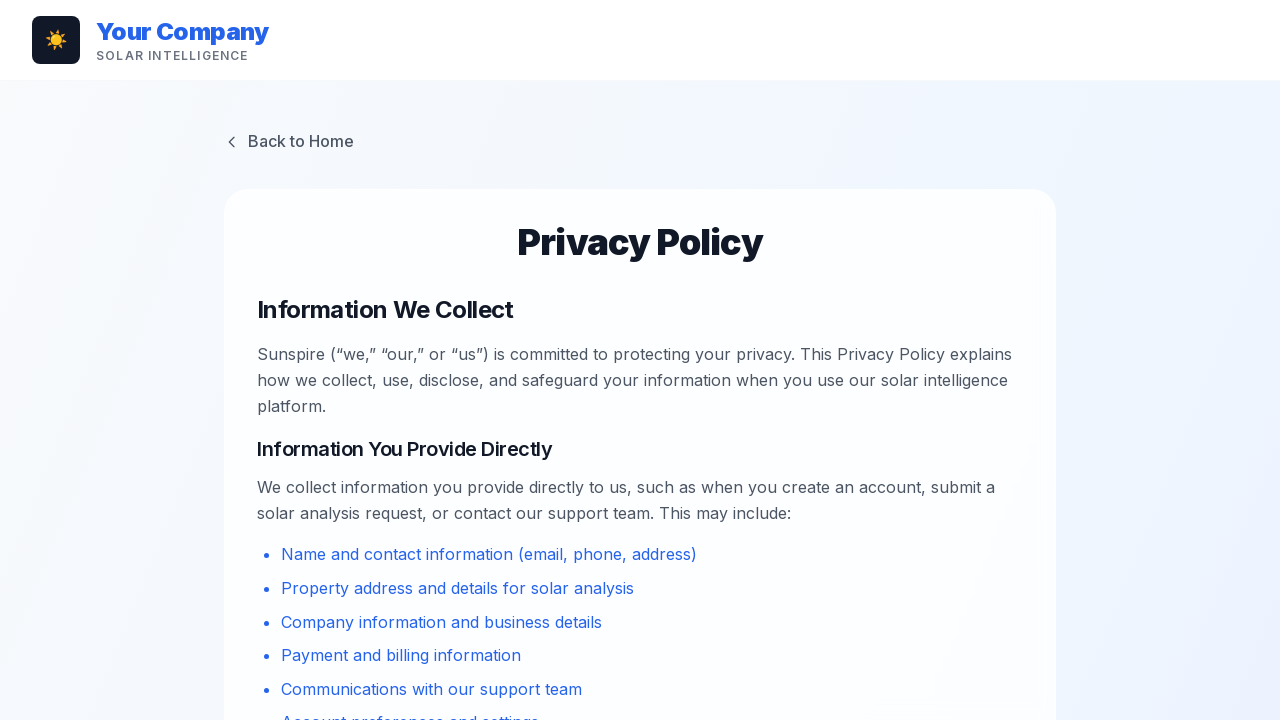

Privacy page h1 element is visible
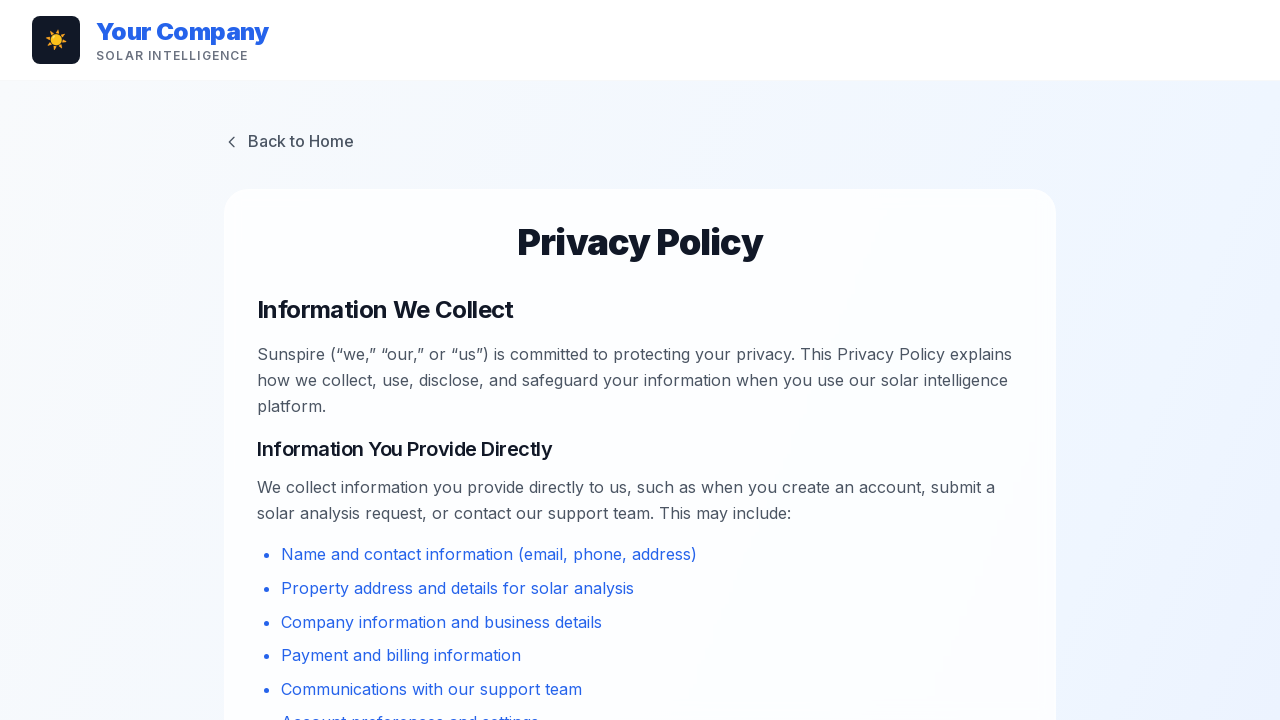

Privacy page footer element is visible
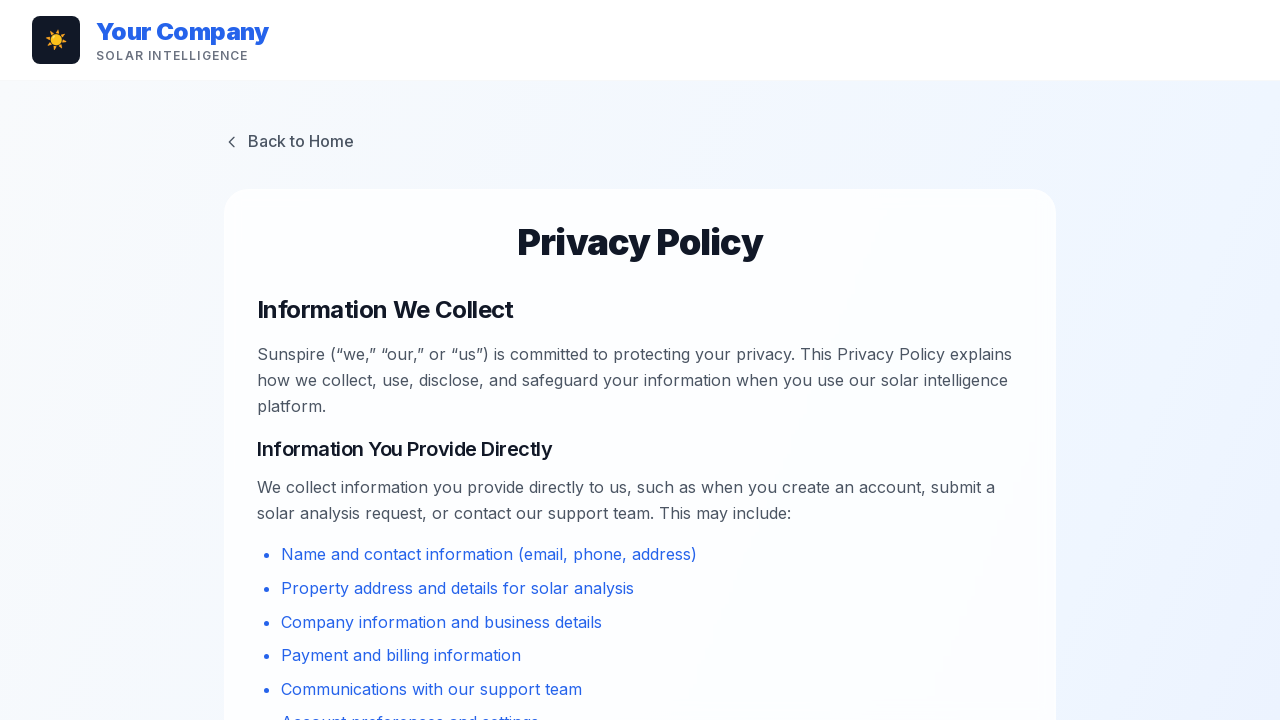

Navigated to terms page
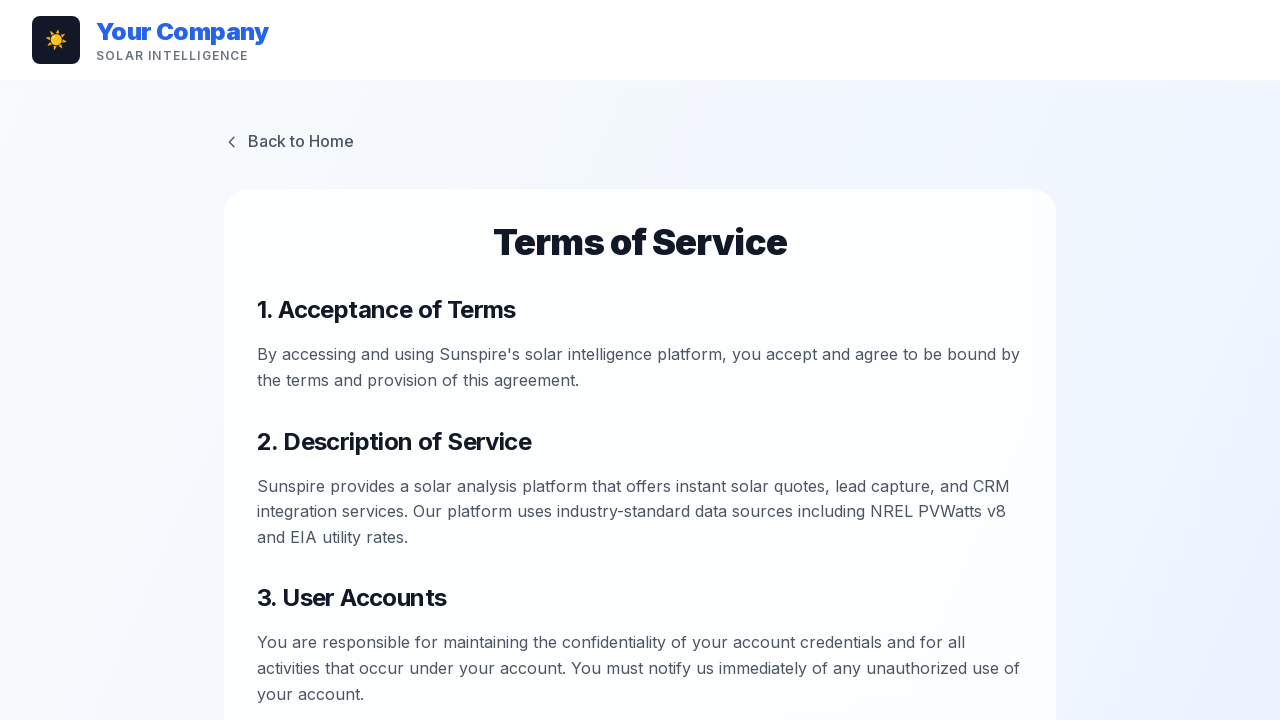

Terms page h1 element is visible
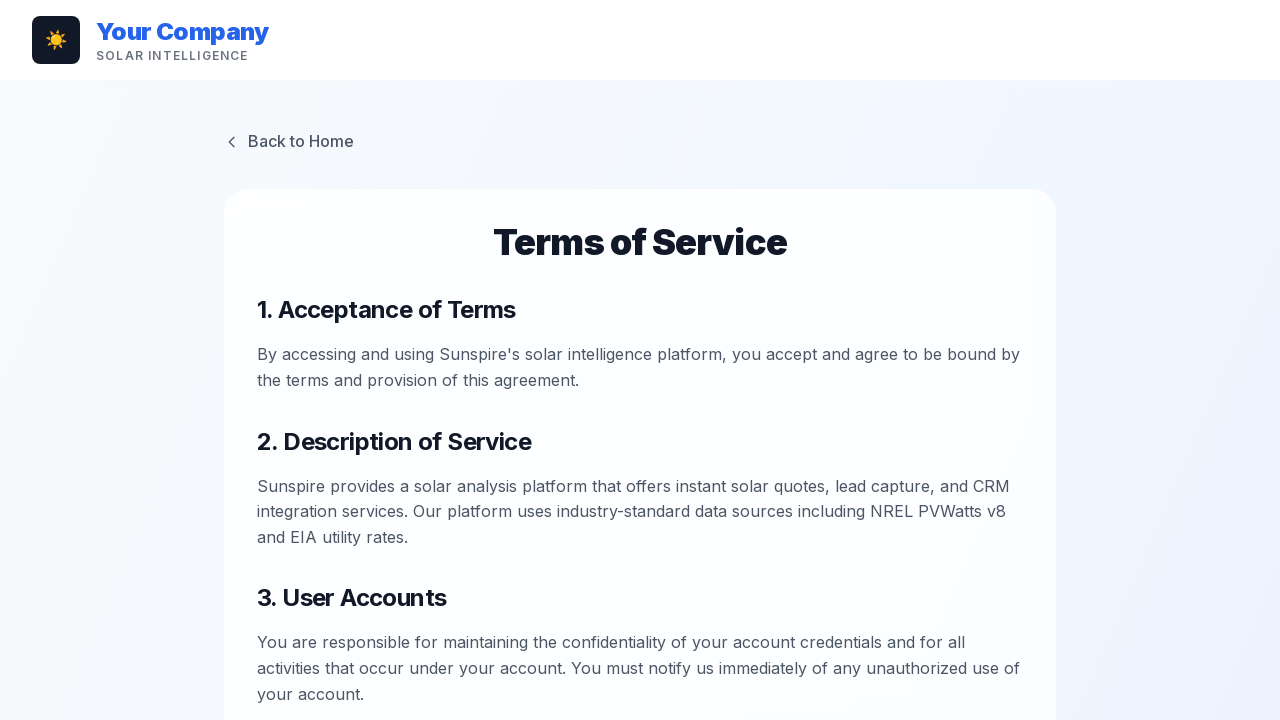

Terms page footer element is visible
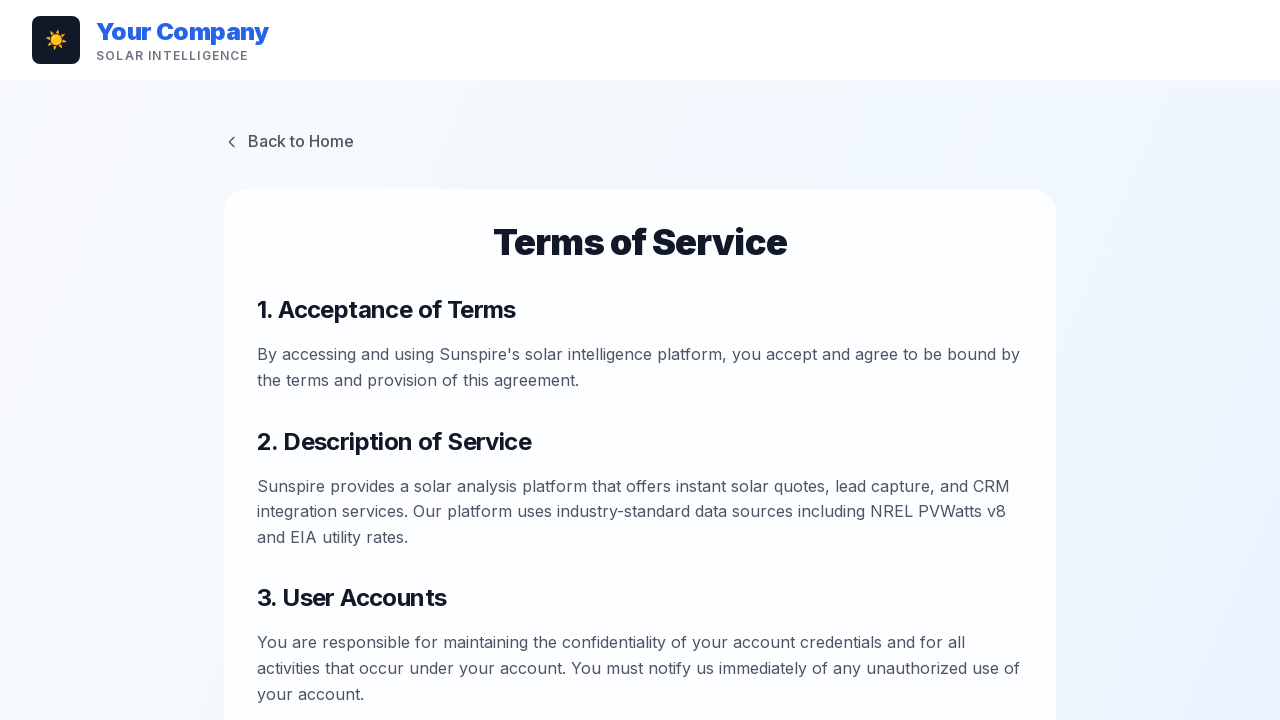

Navigated to security page
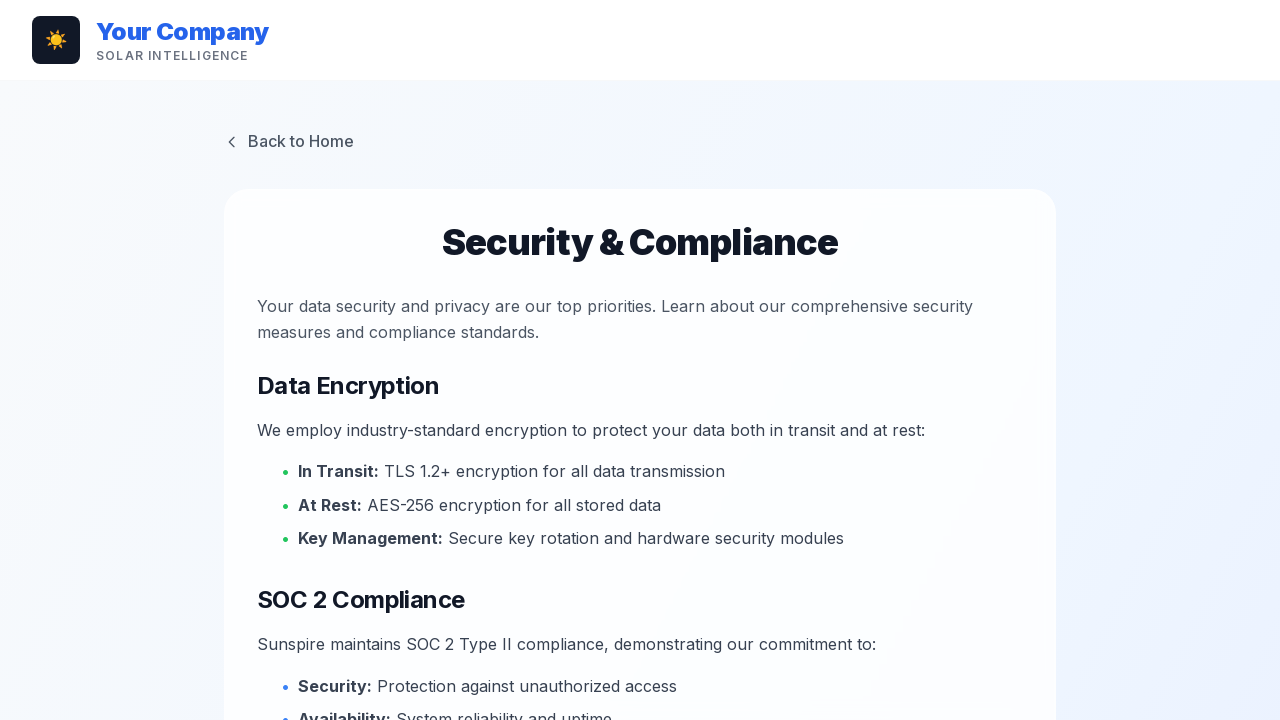

Security page h1 element is visible
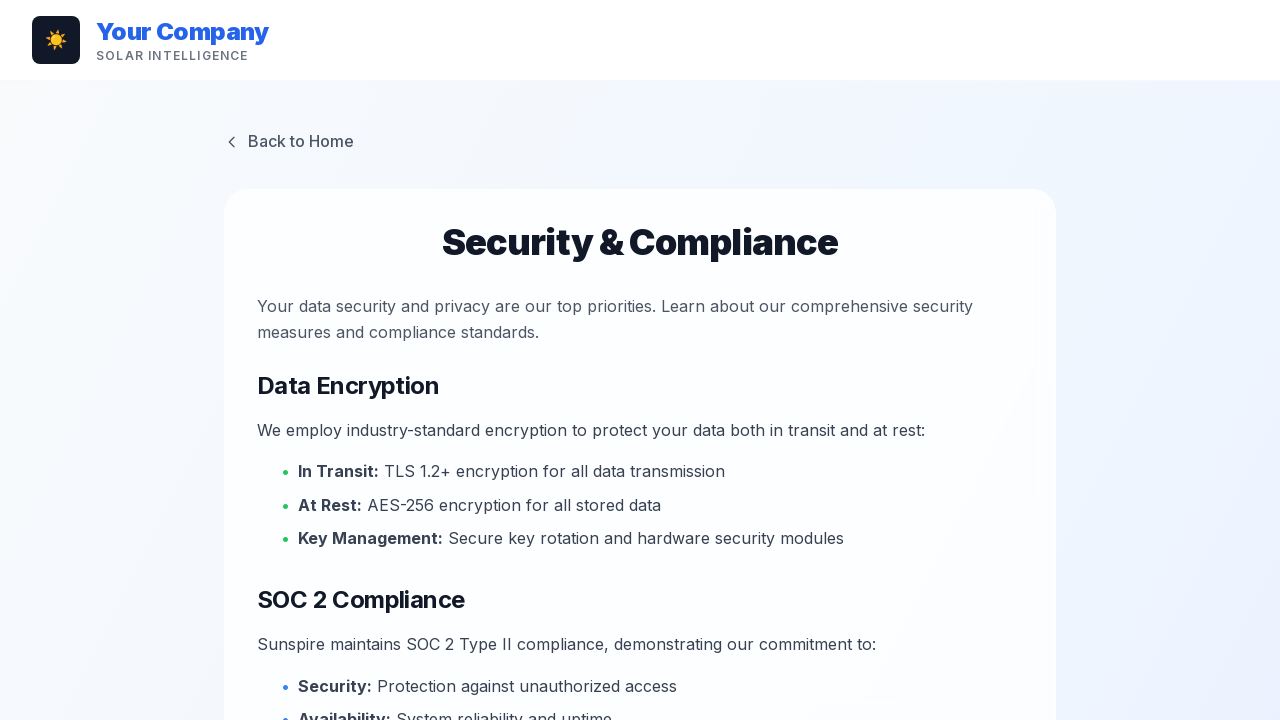

Security page footer element is visible
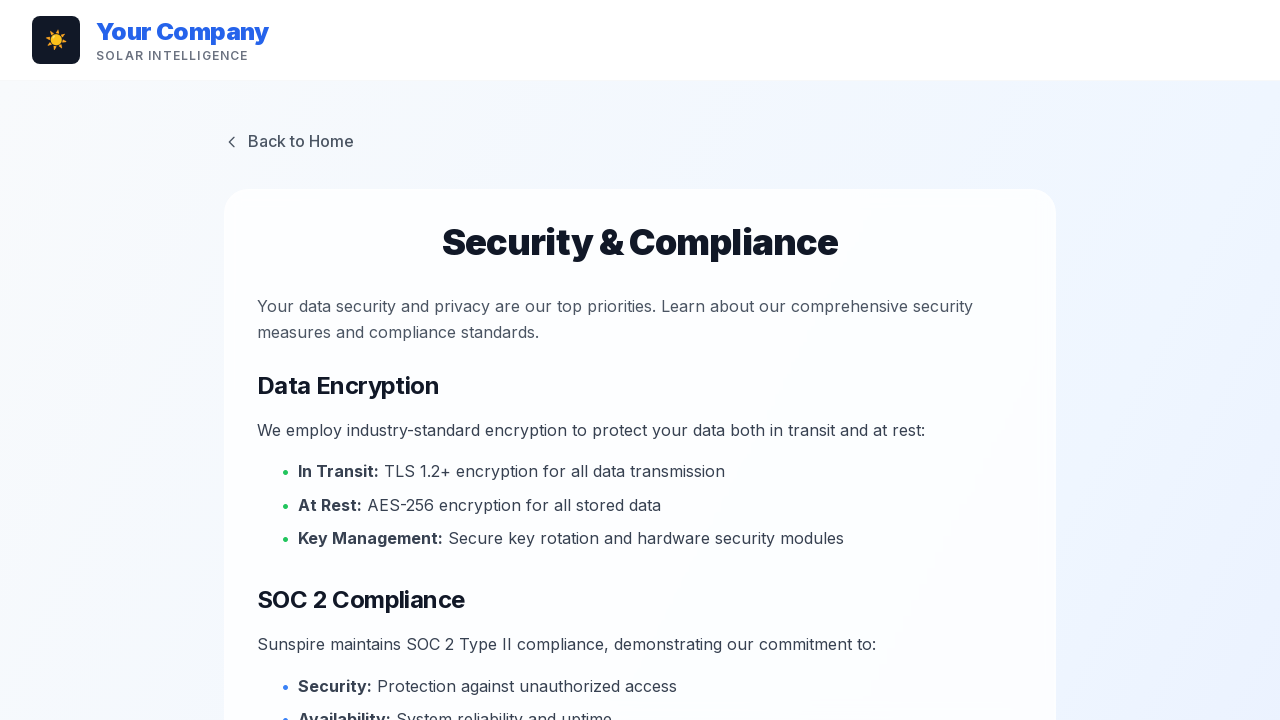

Navigated to DPA page
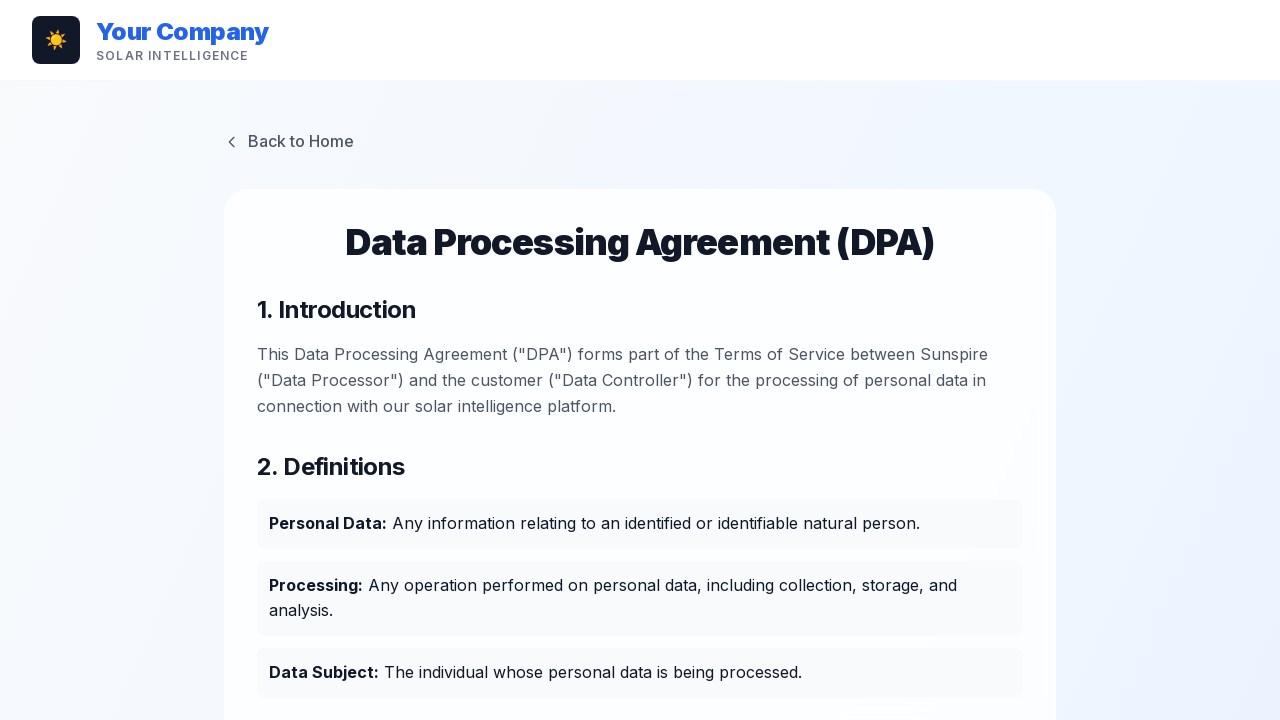

DPA page h1 element is visible
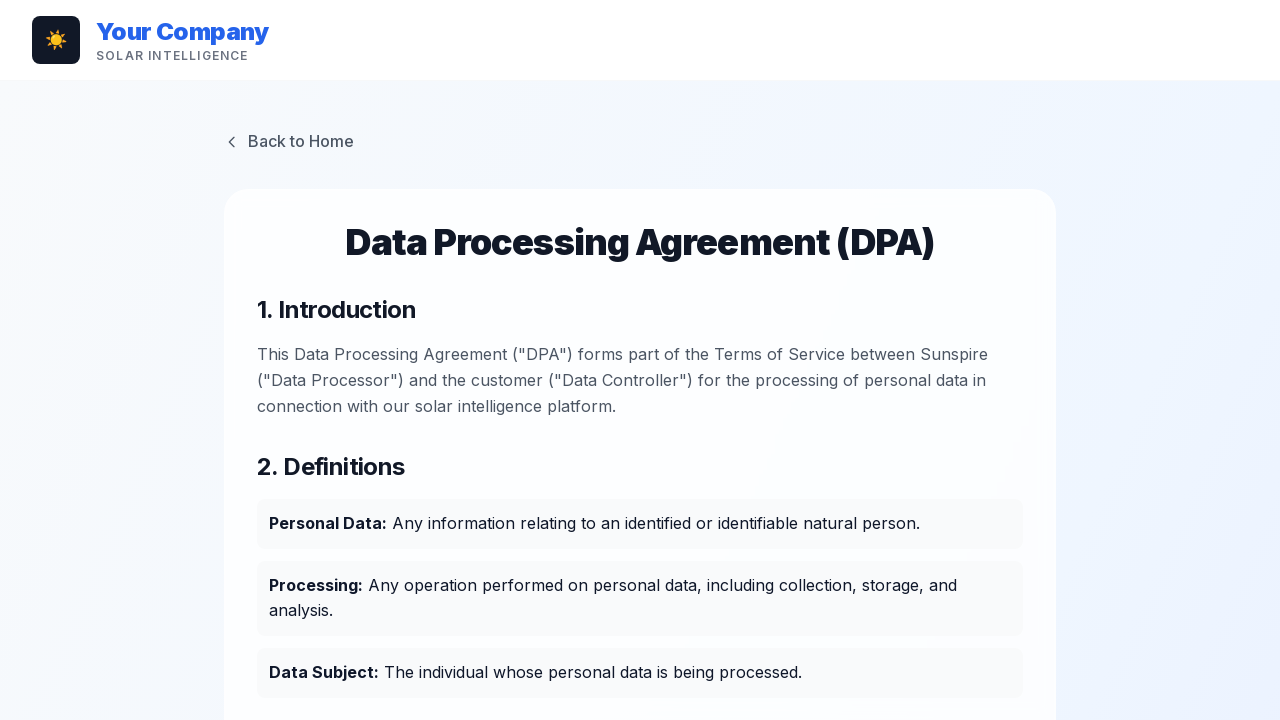

DPA page footer element is visible
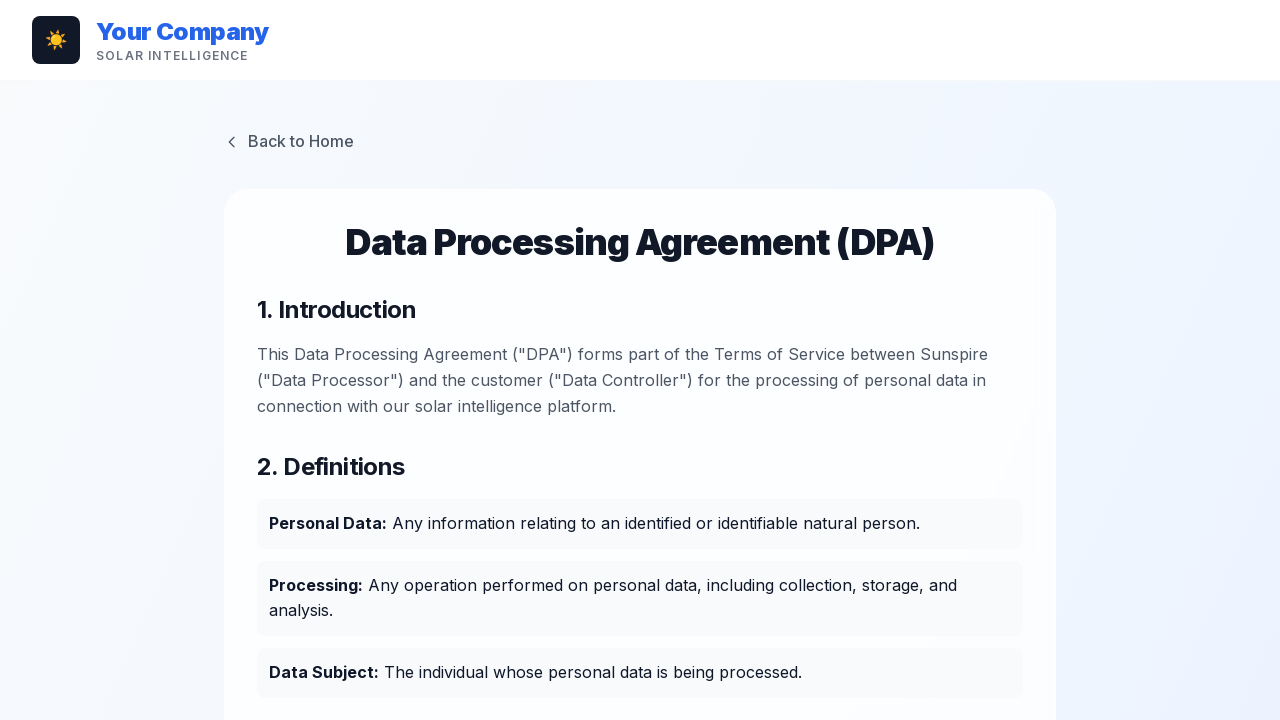

Navigated to do-not-sell page
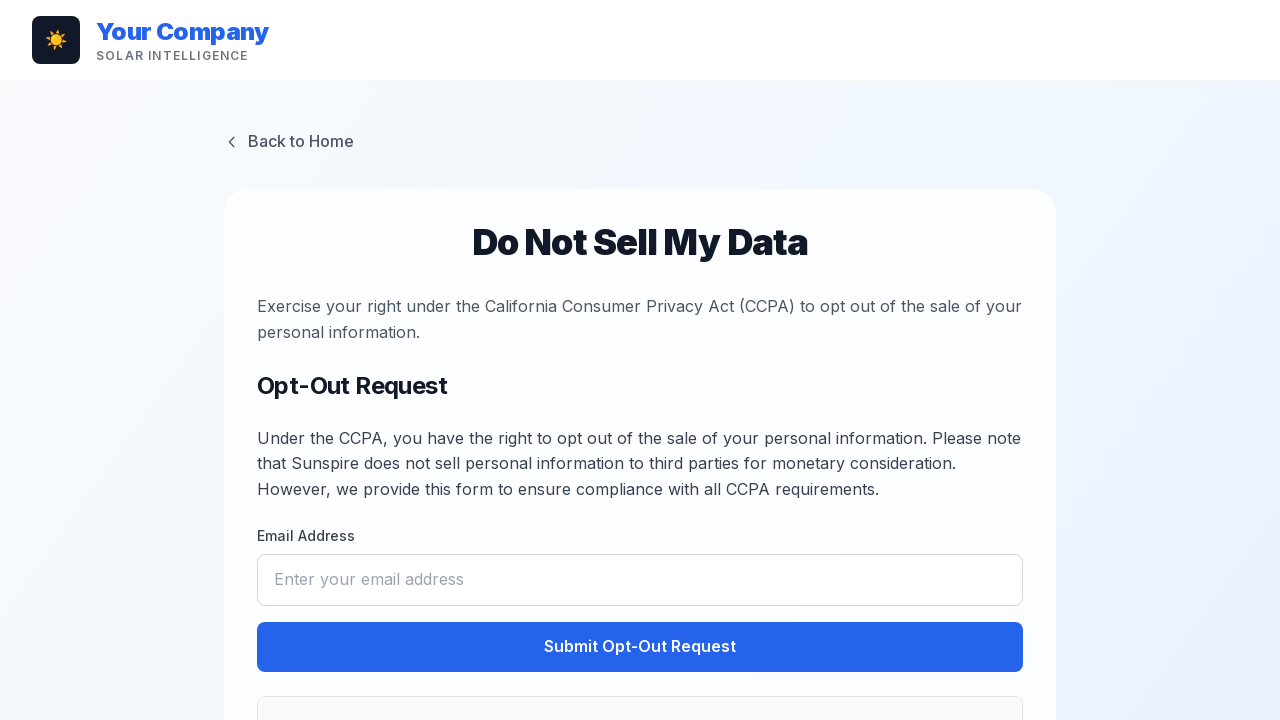

Do-not-sell page h1 element is visible
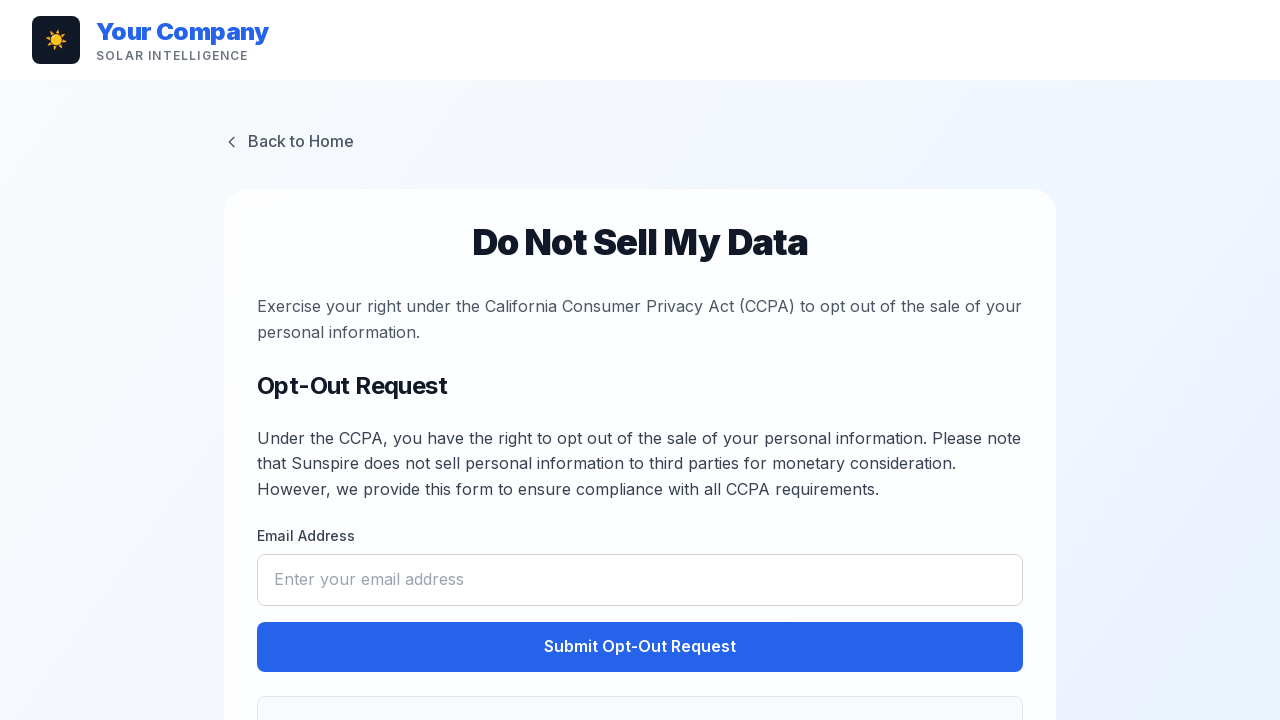

Do-not-sell page footer element is visible
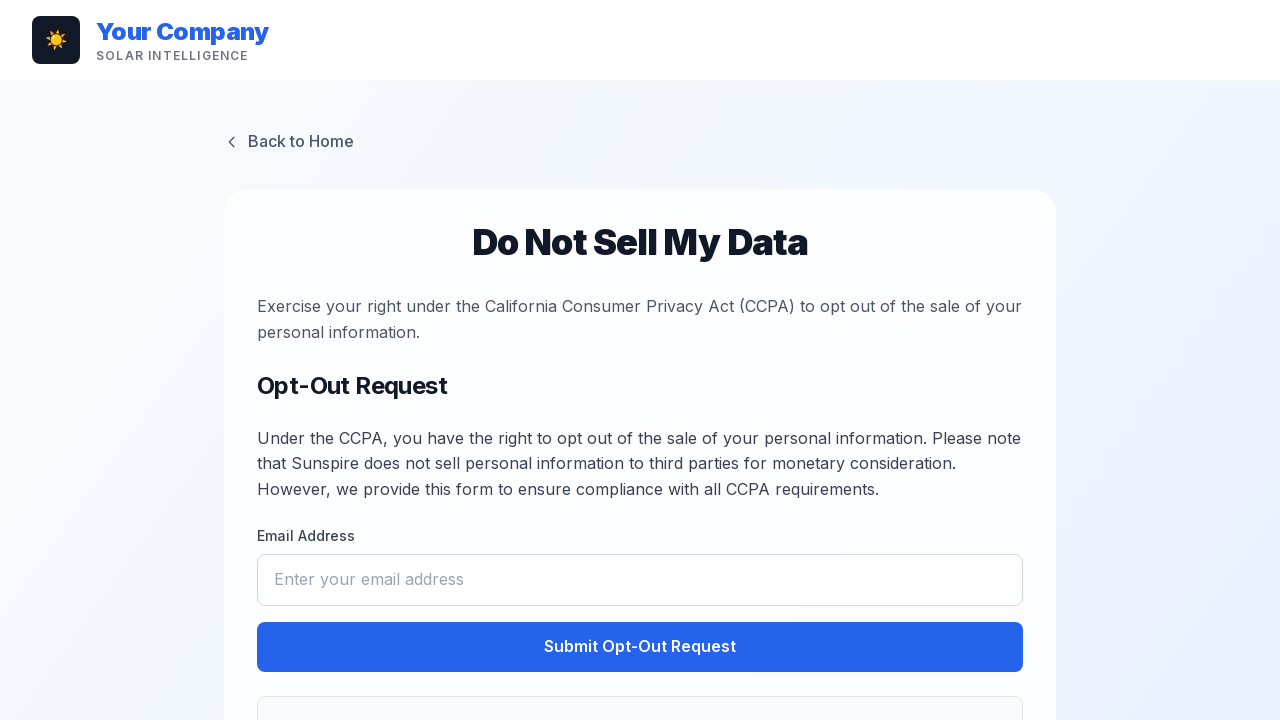

Navigated to cancel page
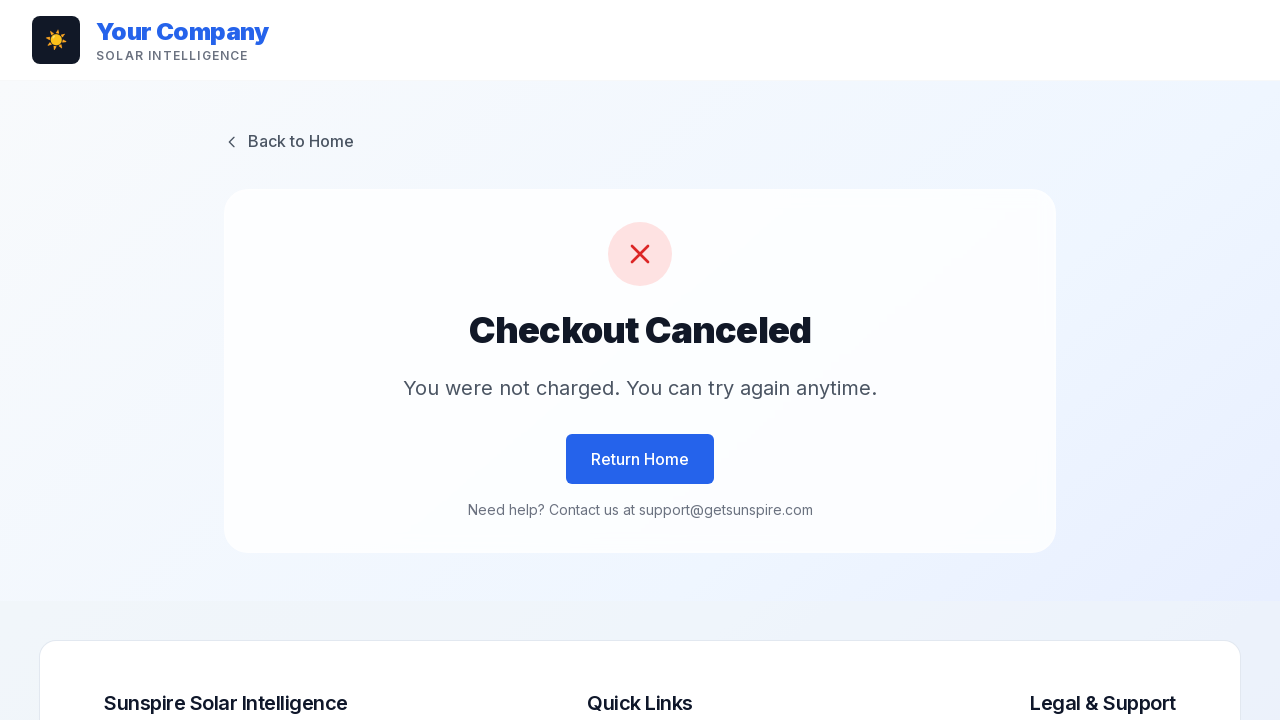

Cancel page h1 element is visible
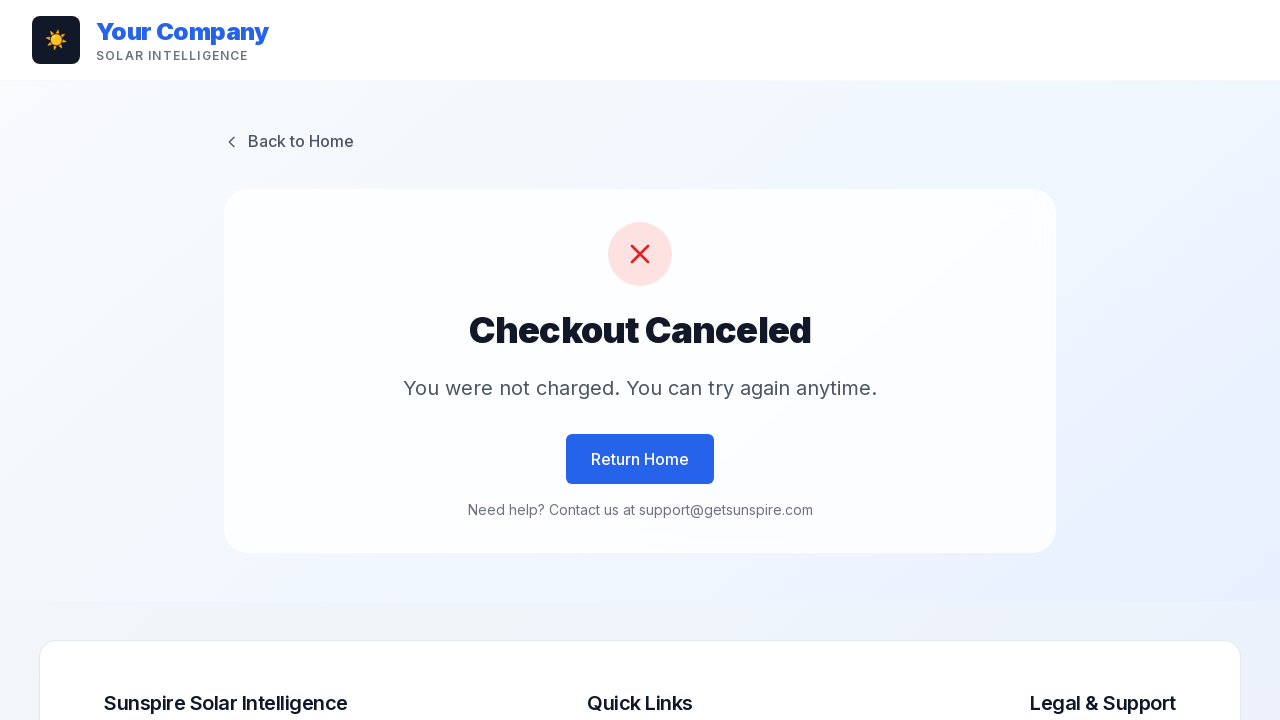

Cancel page footer element is visible
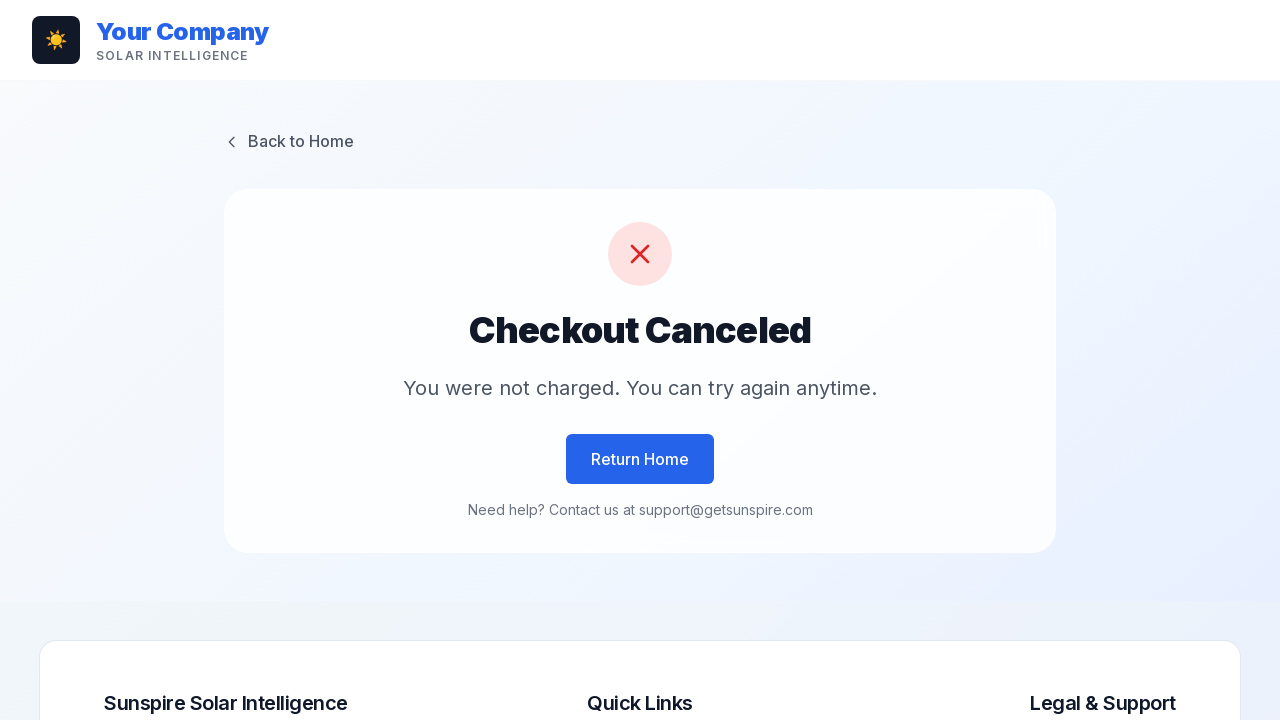

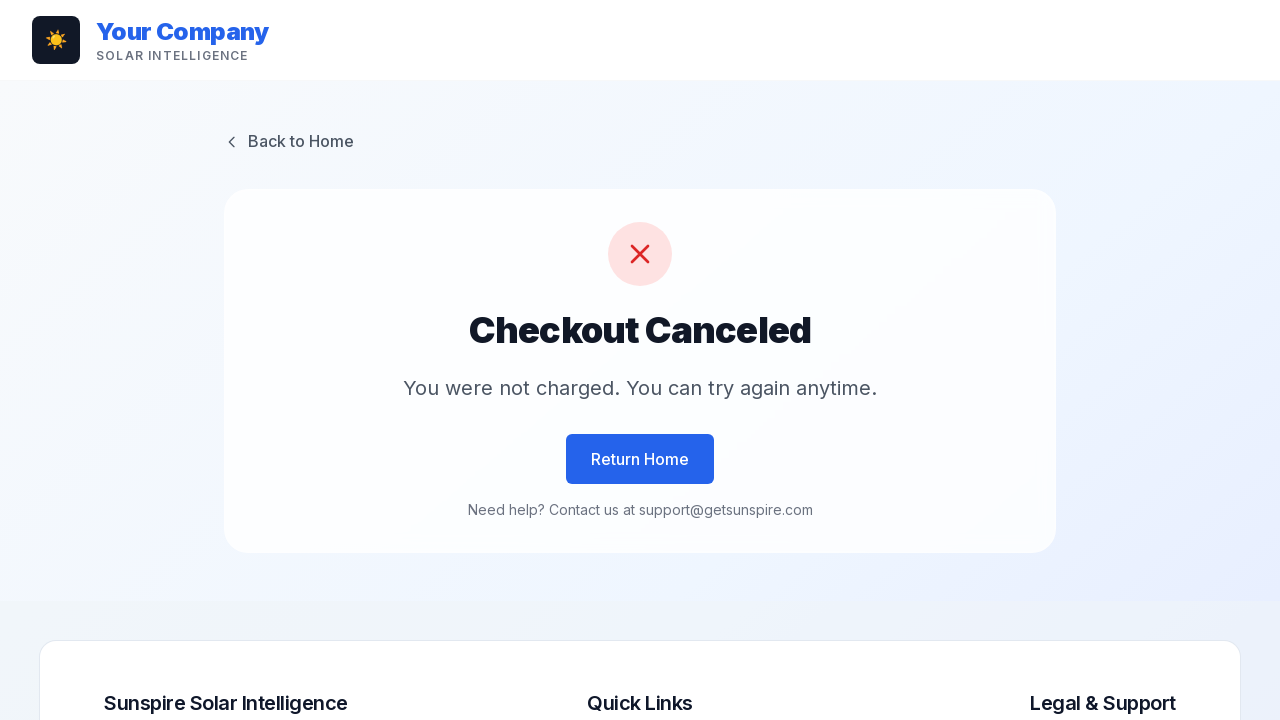